Tests date filtering with dates that have no posts (2025-01-10, 2025-01-12, 2025-01-13), verifying appropriate "no posts found" messages are displayed

Starting URL: https://dawidmikula.github.io/petStore/blog.html

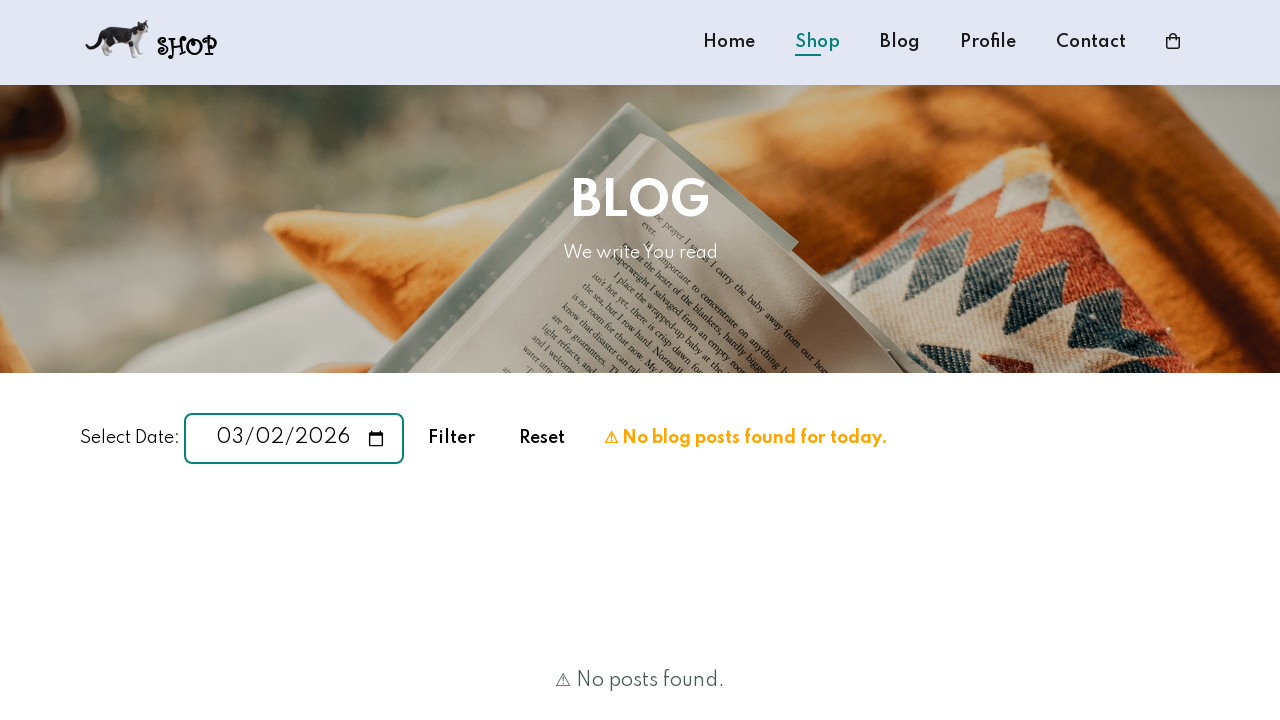

Filled date input with '2025-01-10' on #blog-date
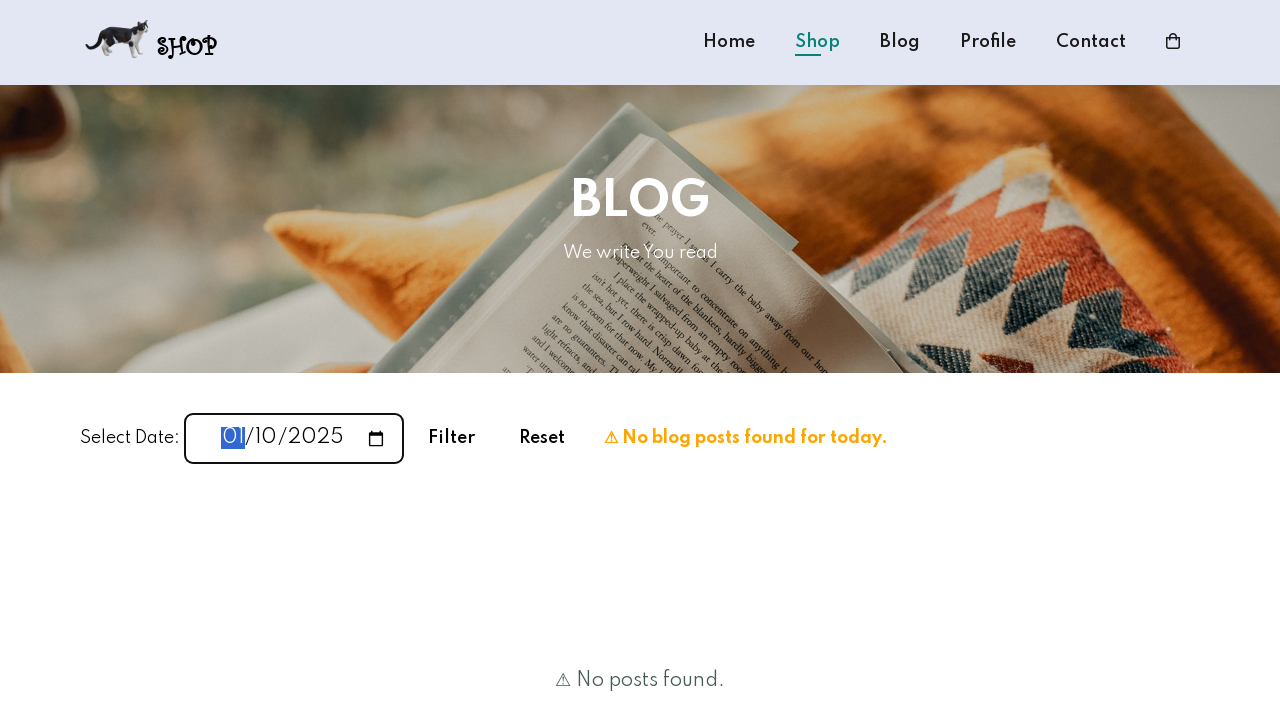

Clicked Filter button at (452, 438) on text=Filter
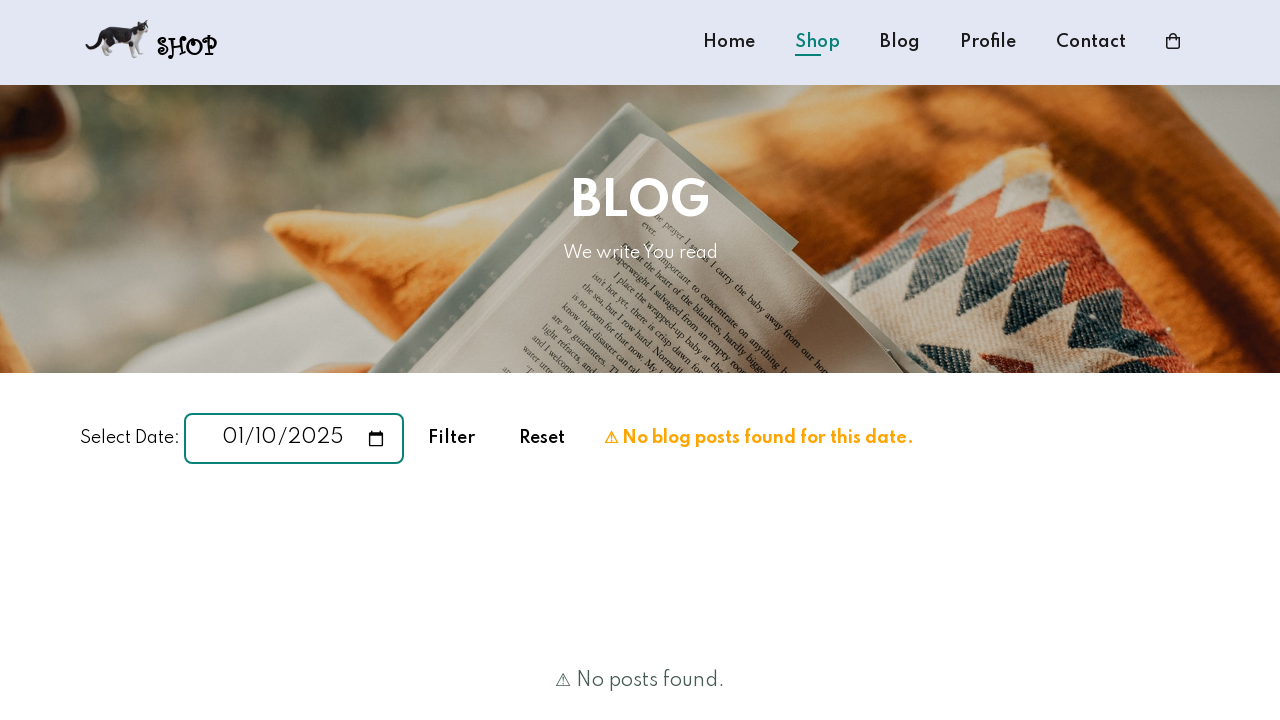

Verified 'No blog posts found for this date' message displayed for date 2025-01-10
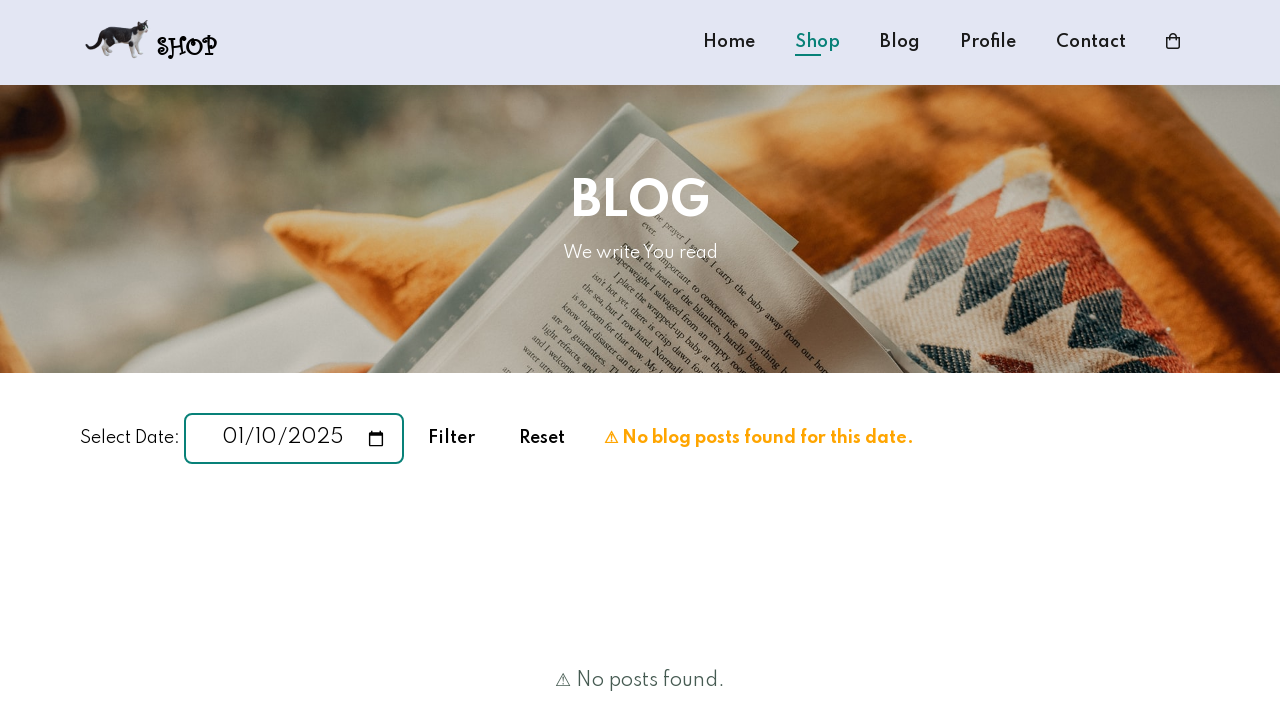

Verified 'No posts found' message displayed for date 2025-01-10
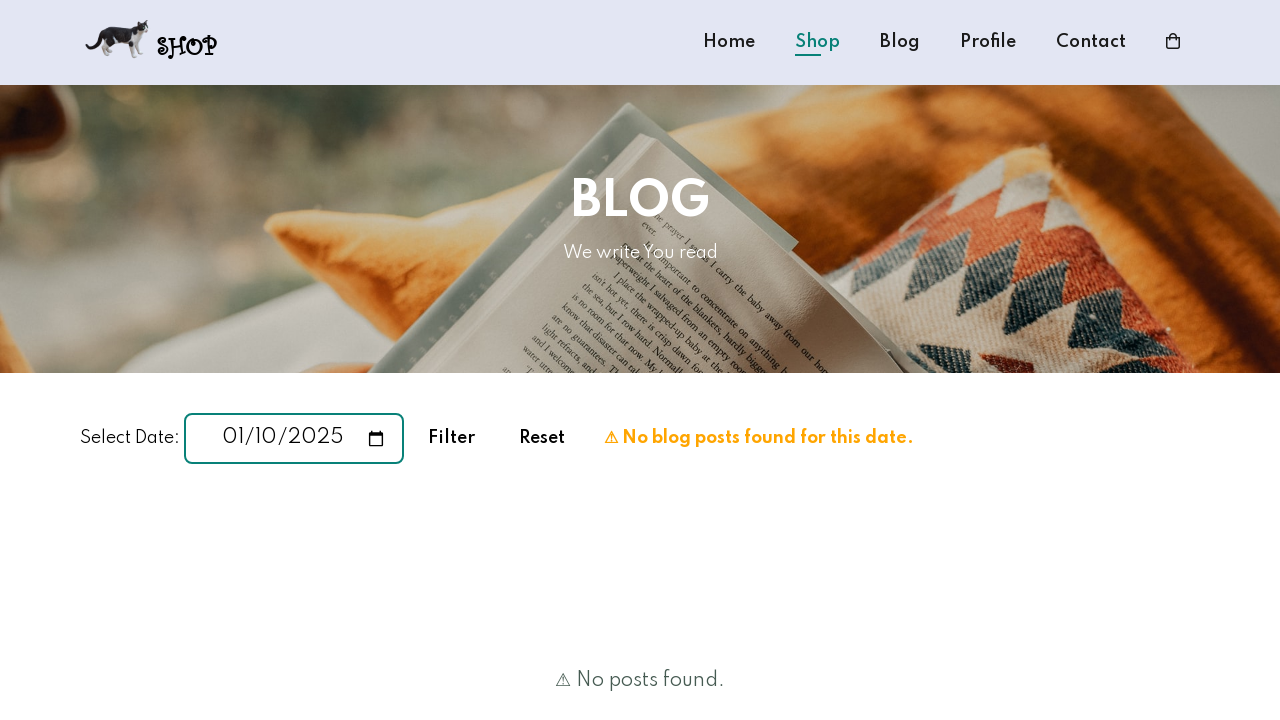

Filled date input with '2025-01-12' on #blog-date
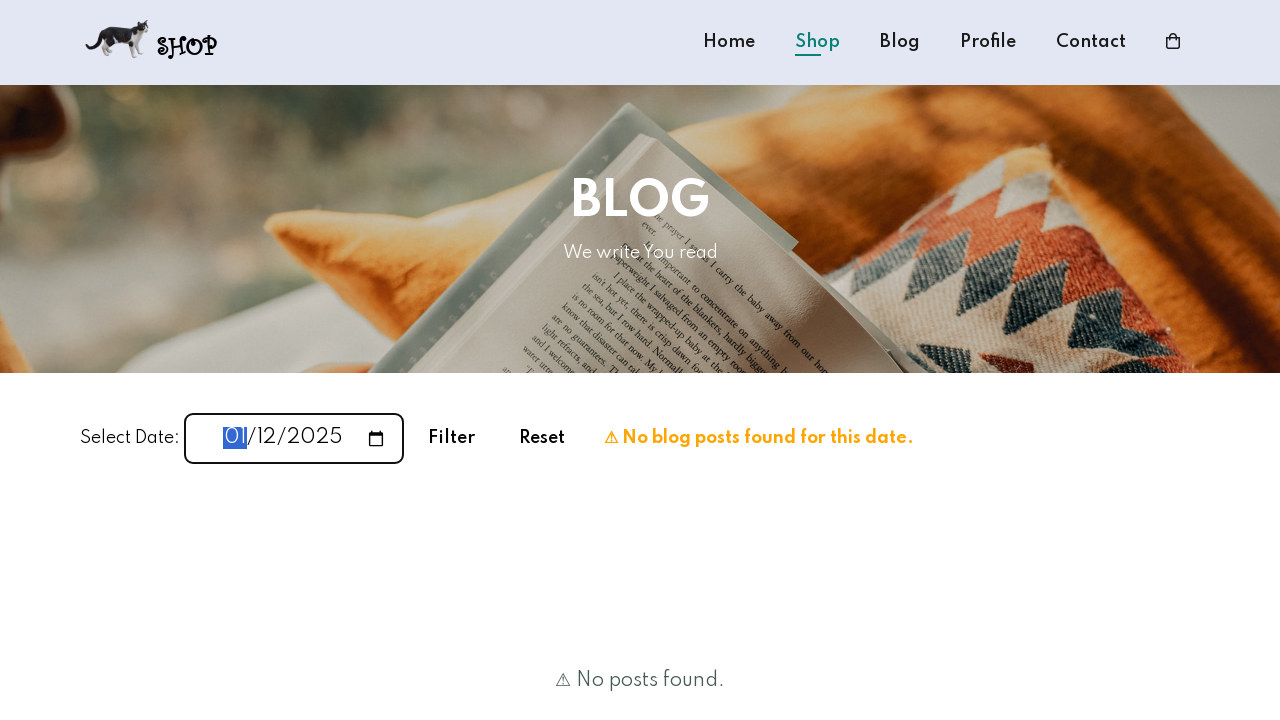

Clicked Filter button at (452, 438) on text=Filter
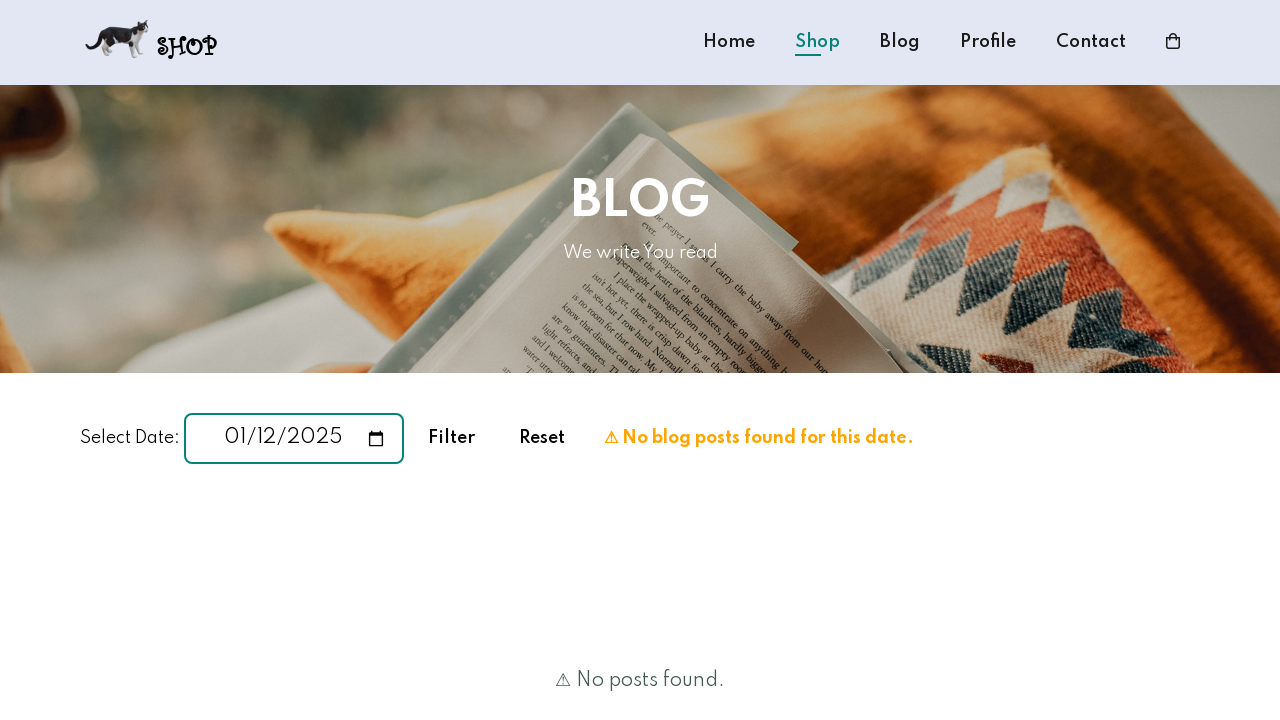

Verified 'No blog posts found for this date' message displayed for date 2025-01-12
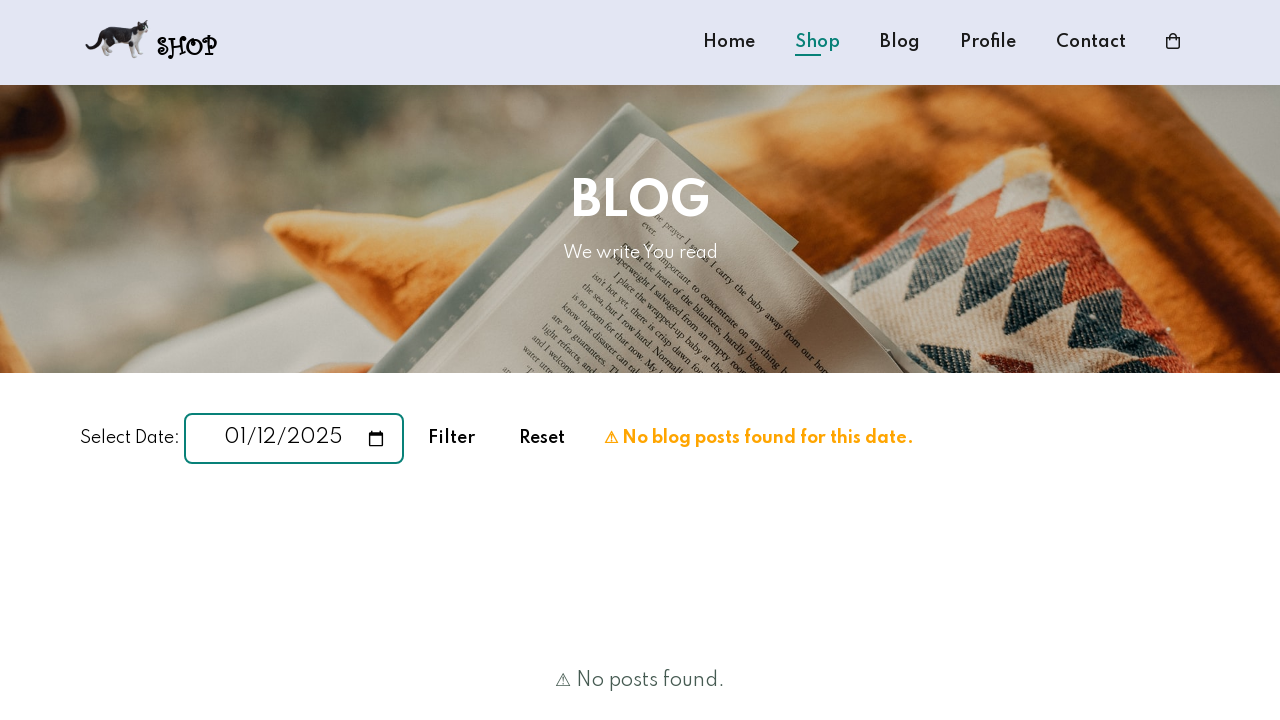

Verified 'No posts found' message displayed for date 2025-01-12
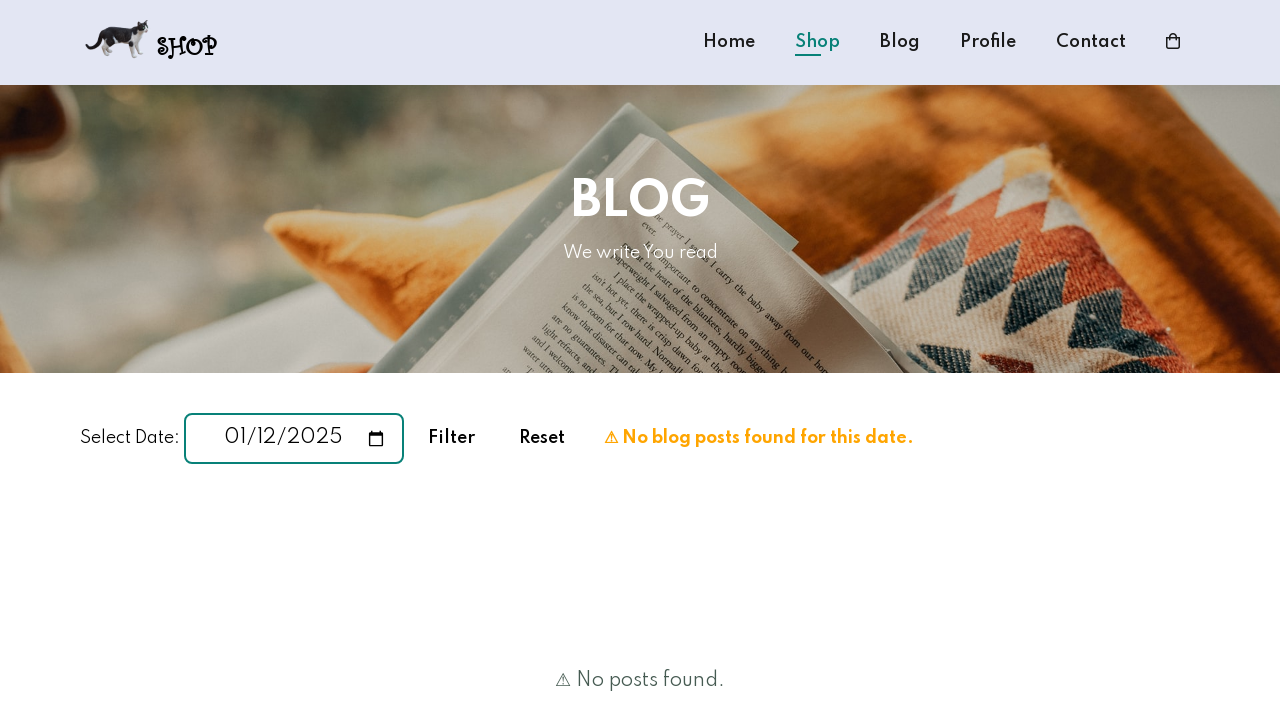

Filled date input with '2025-01-13' on #blog-date
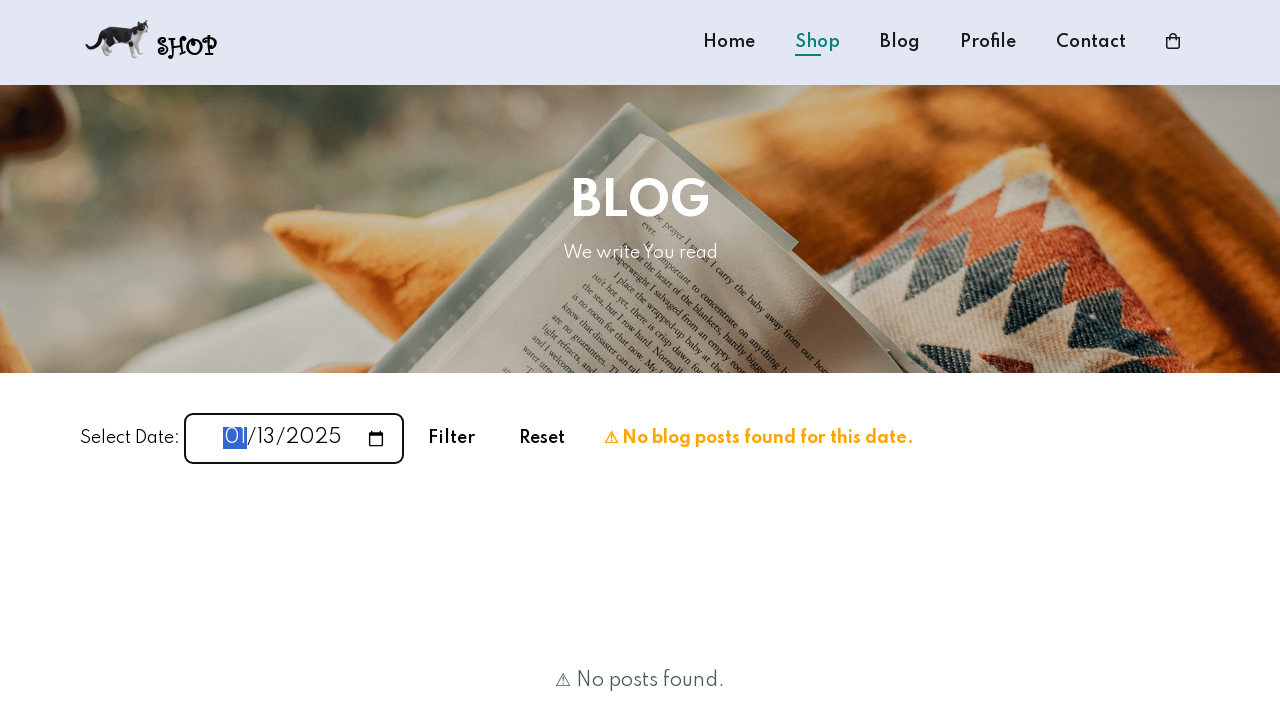

Clicked Filter button at (452, 438) on text=Filter
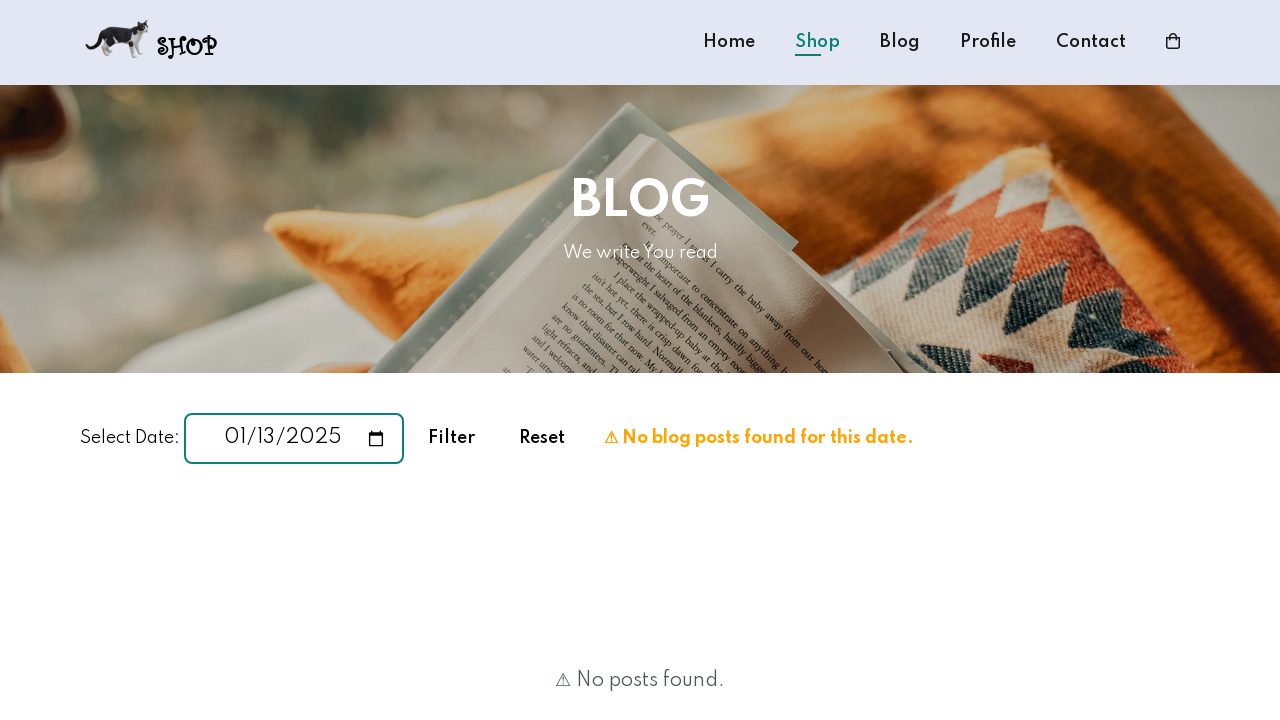

Verified 'No blog posts found for this date' message displayed for date 2025-01-13
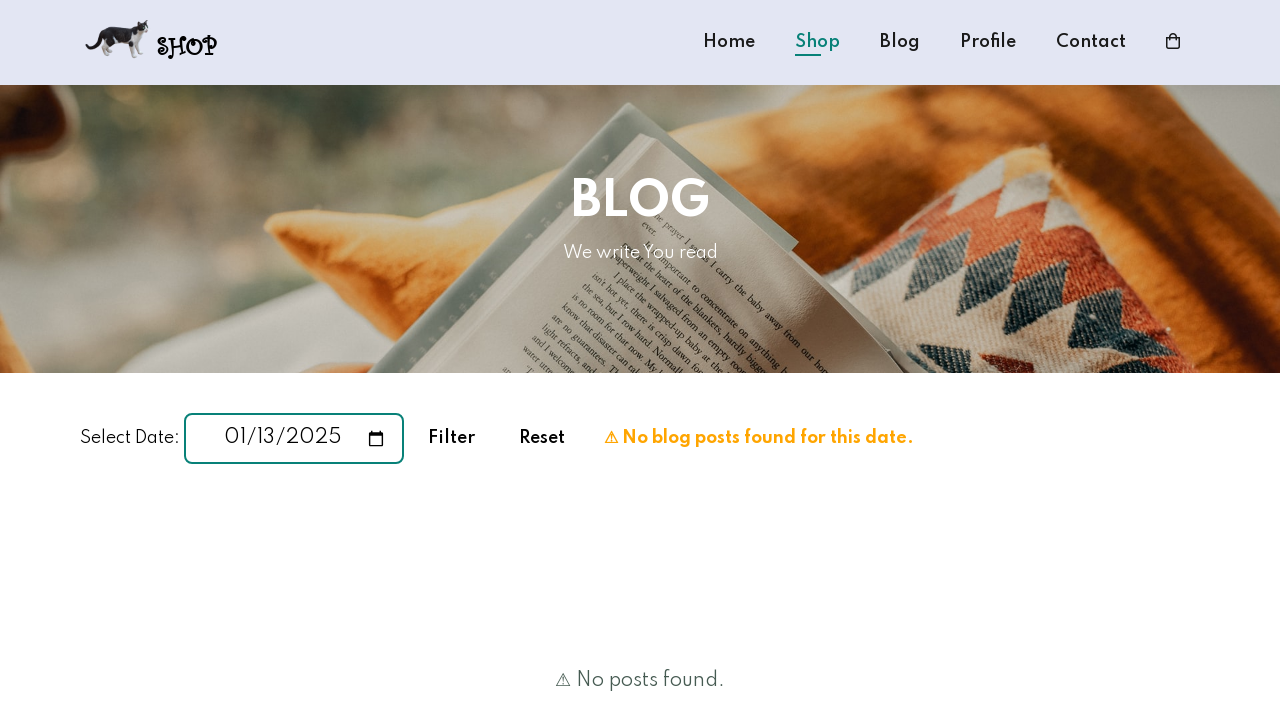

Verified 'No posts found' message displayed for date 2025-01-13
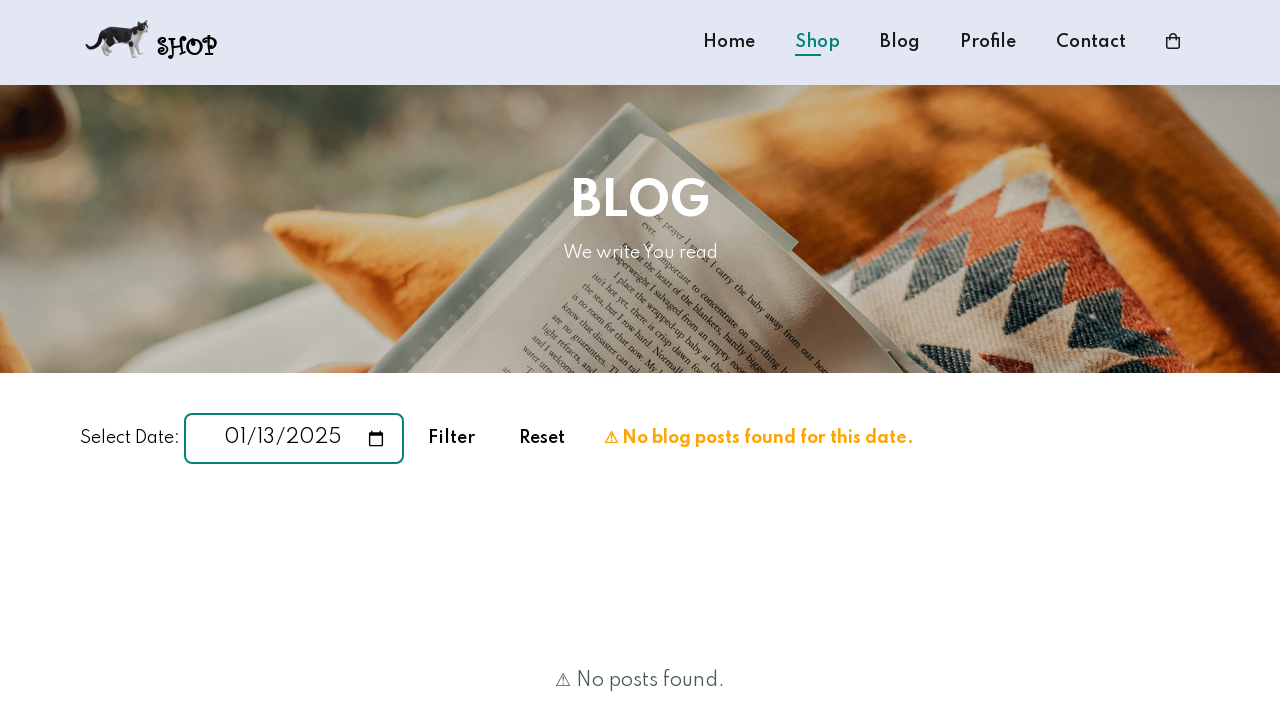

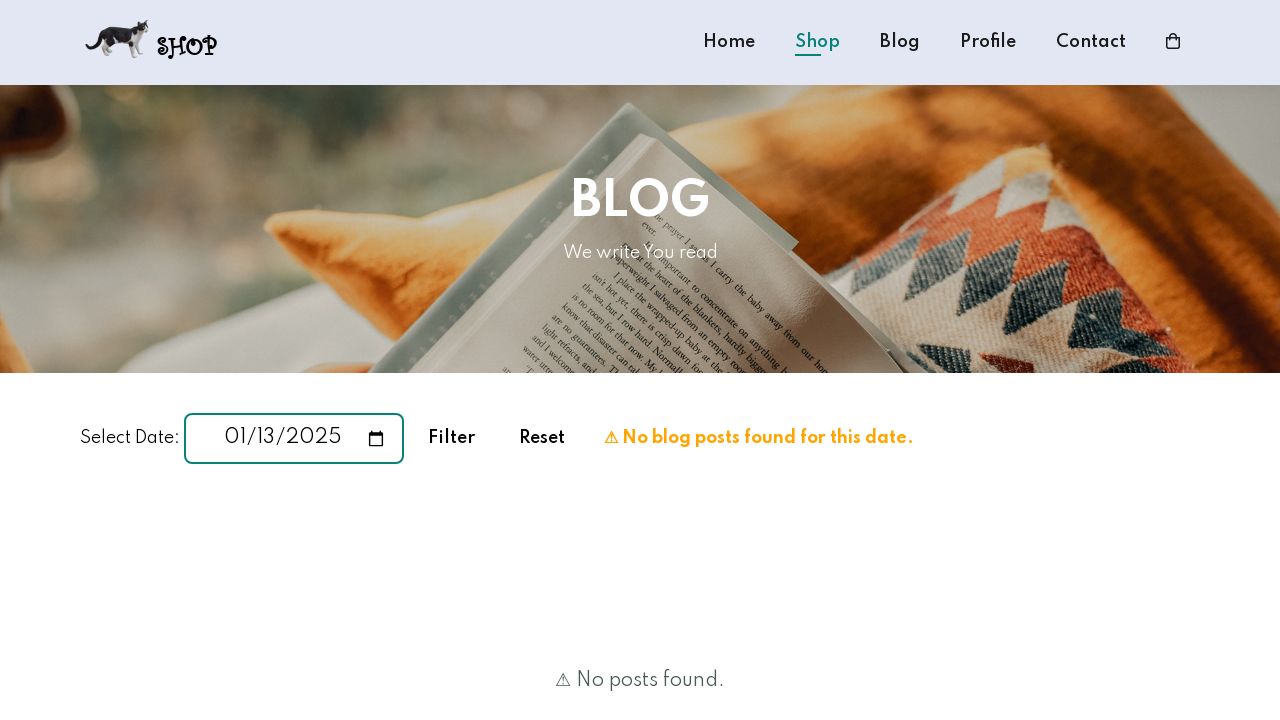